Tests the search functionality on kitapyurdu.com by verifying the homepage loads correctly and then searching for "roman" using the search input field.

Starting URL: https://www.kitapyurdu.com/

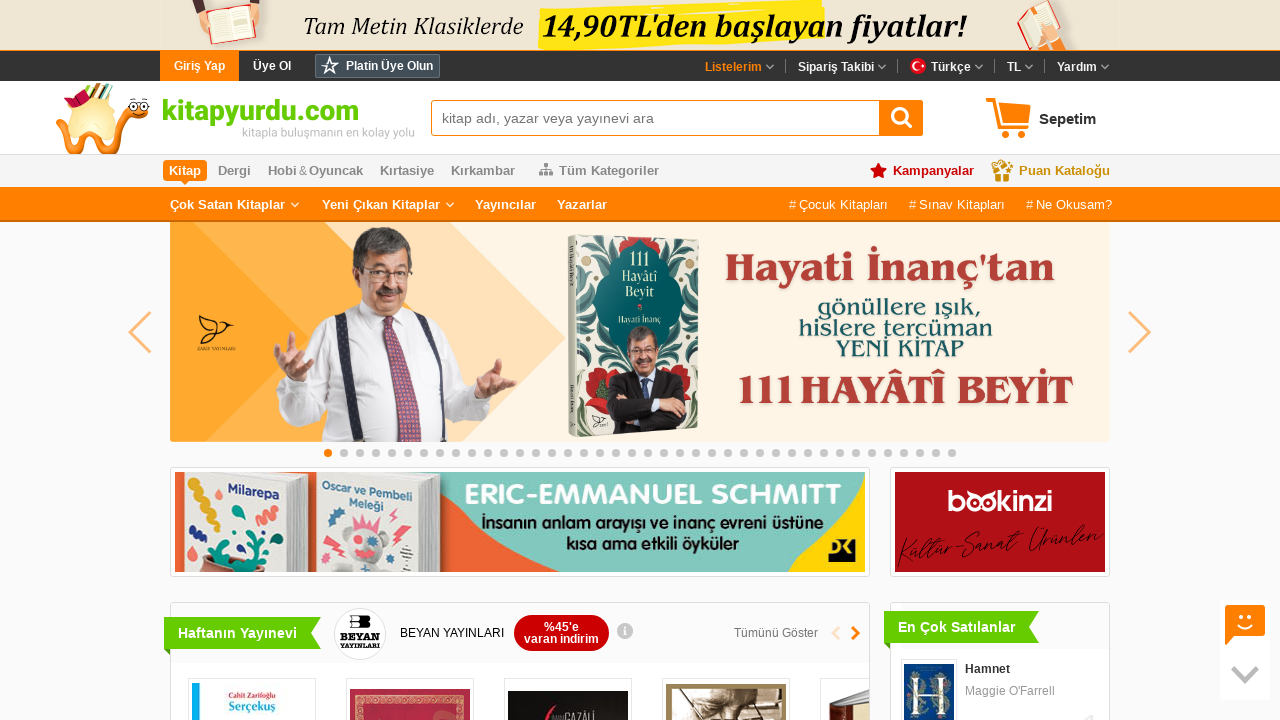

Verified homepage URL is correct (https://www.kitapyurdu.com/)
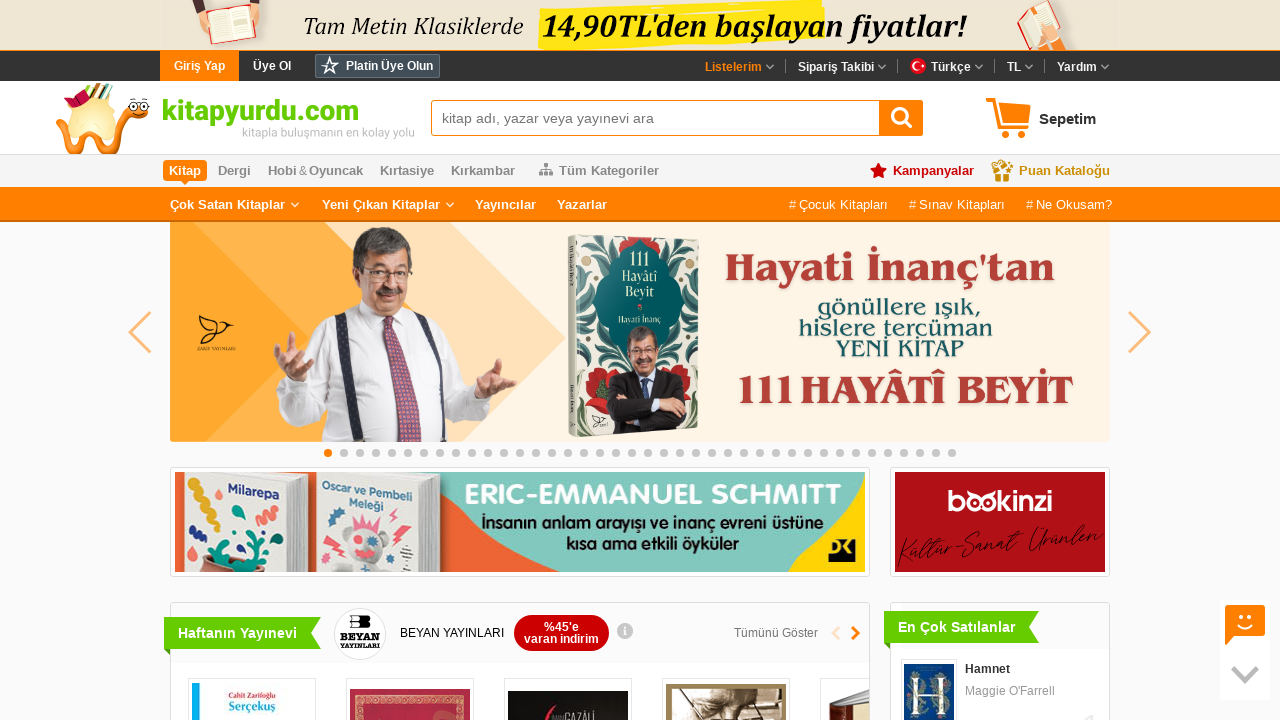

Filled search input field with 'roman' on #search-input
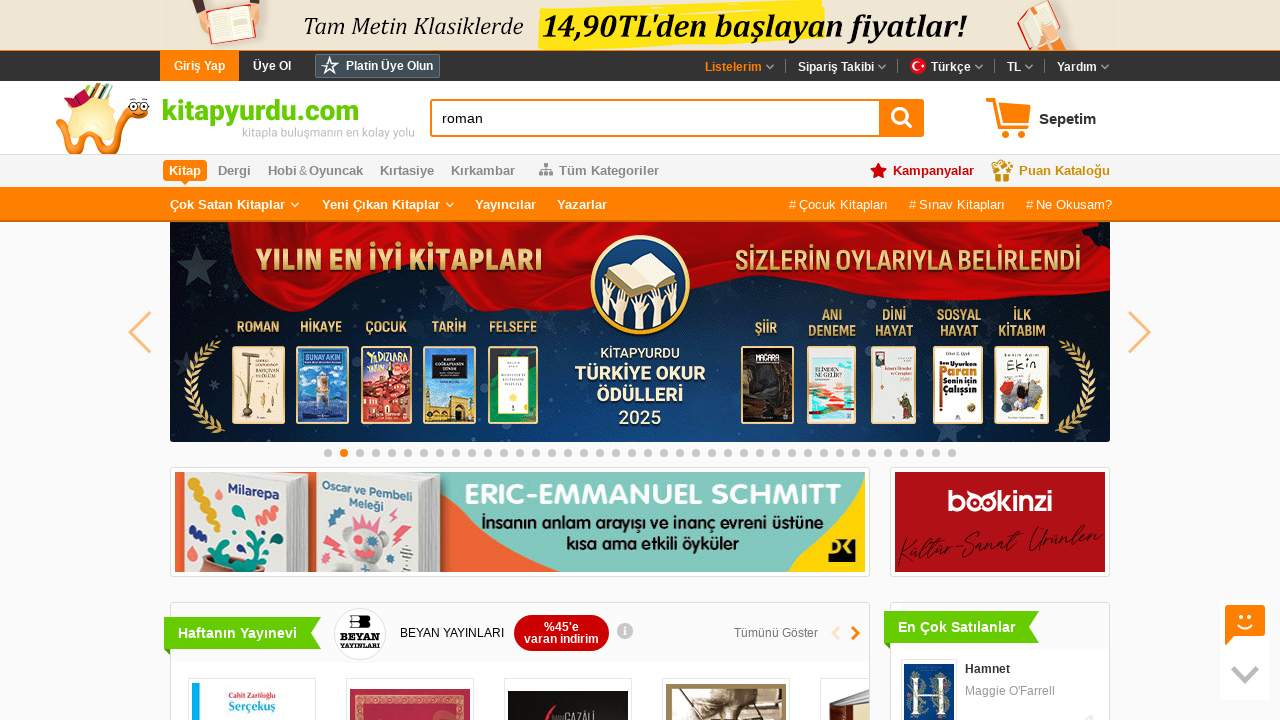

Pressed Enter to submit search for 'roman' on #search-input
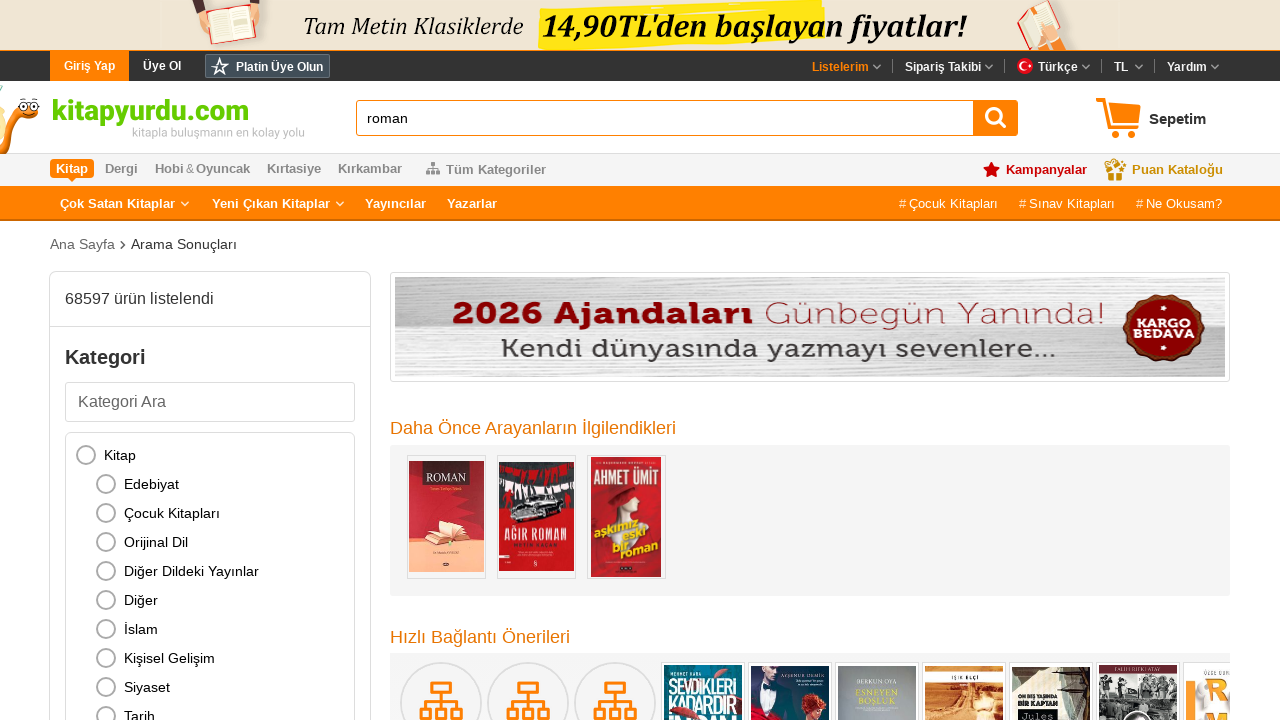

Search results page loaded successfully
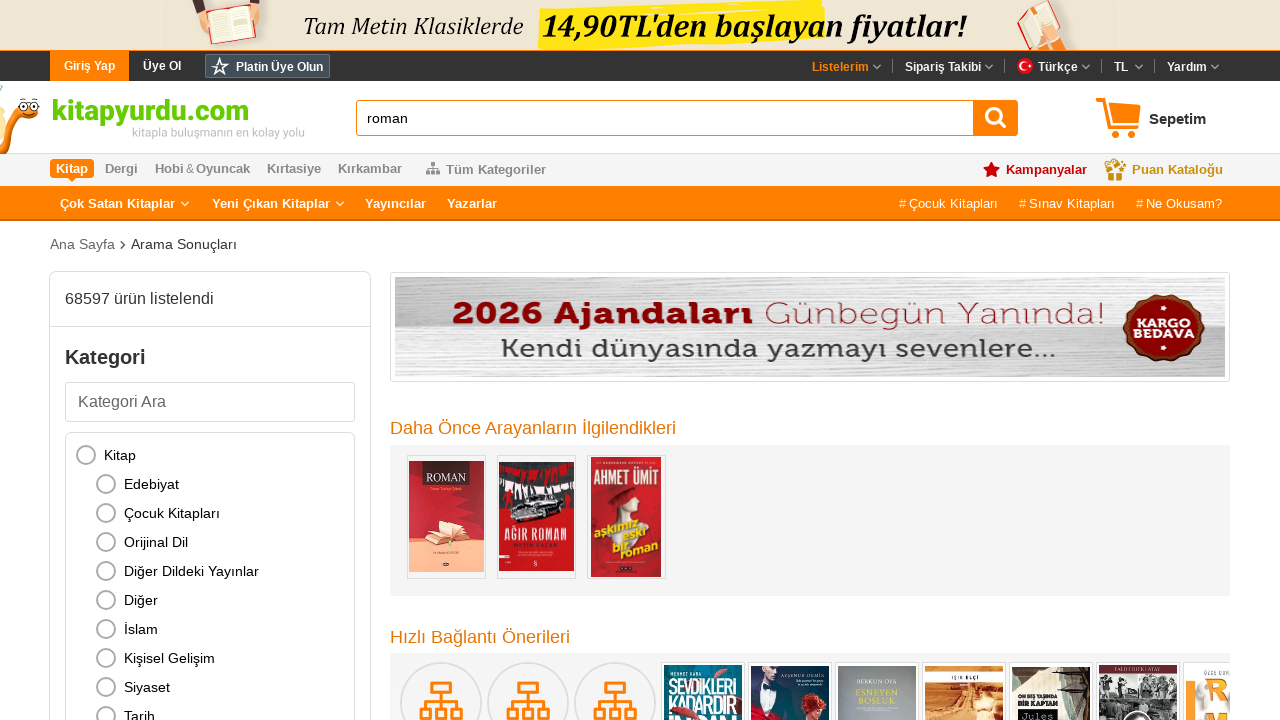

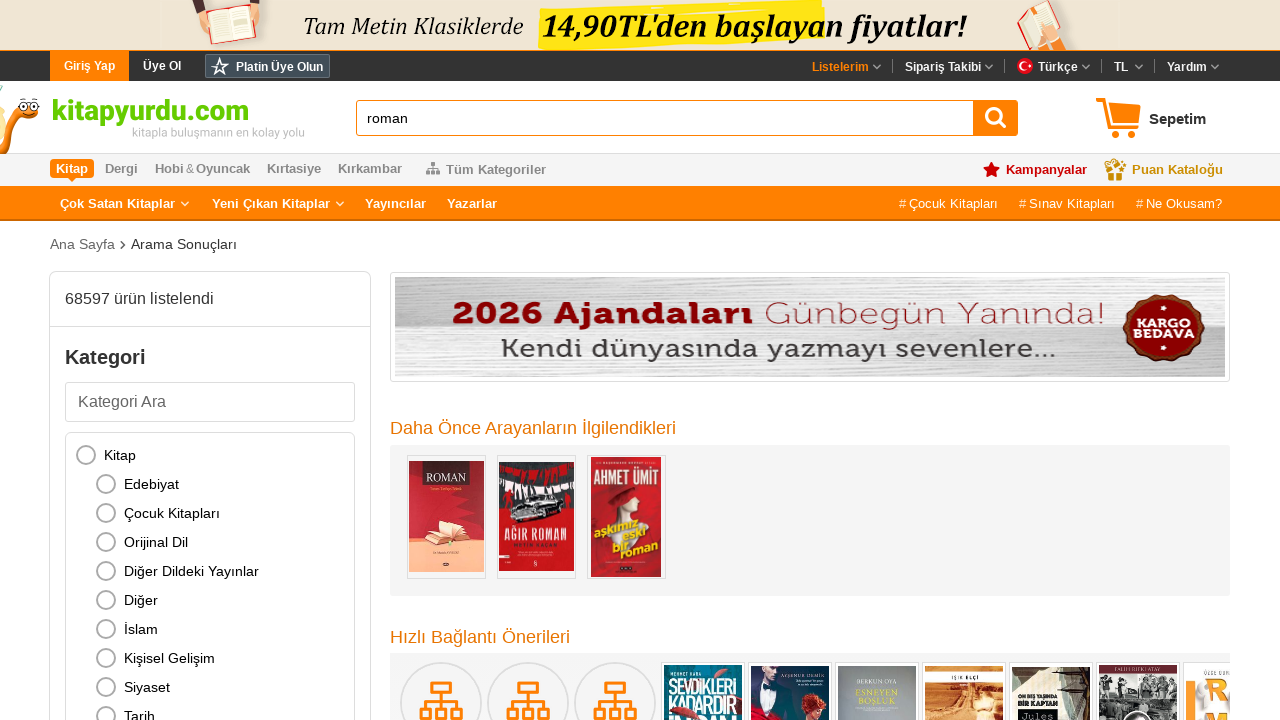